Opens multiple links in new tabs/windows by Ctrl+clicking each link in the discount coupons section, then switches to the third window if available

Starting URL: https://rahulshettyacademy.com/AutomationPractice/

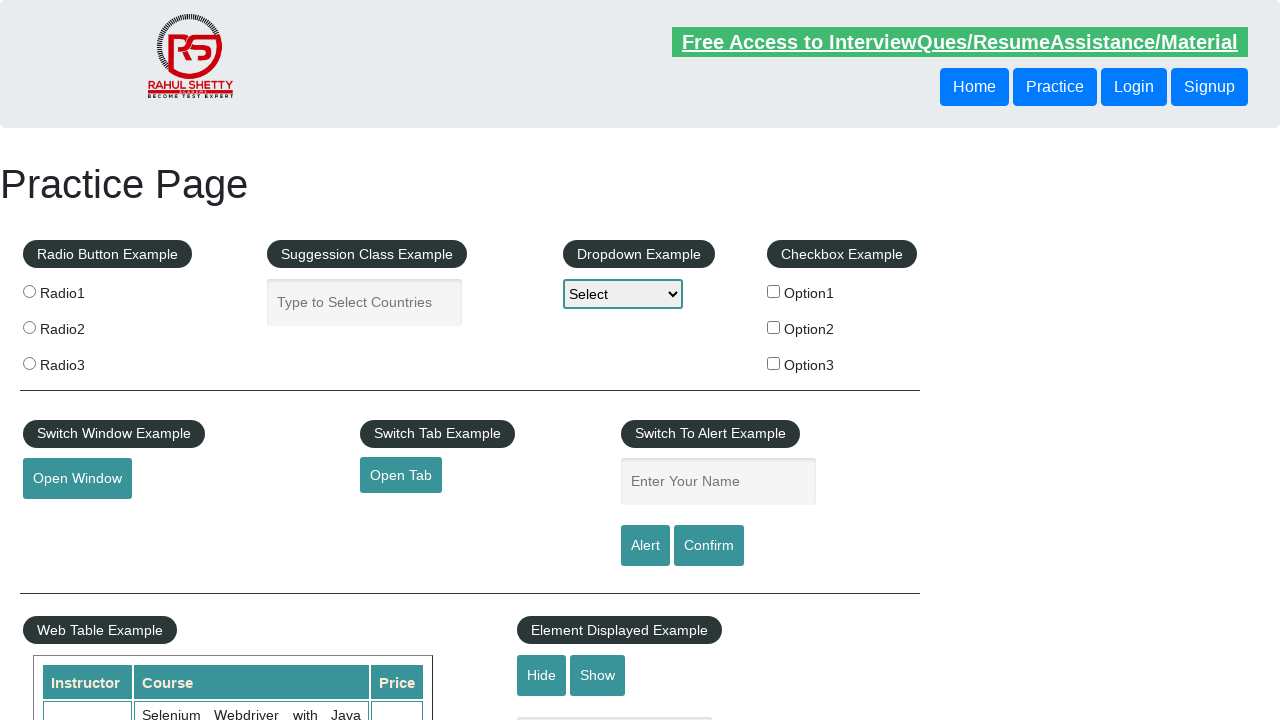

Located the discount coupons section
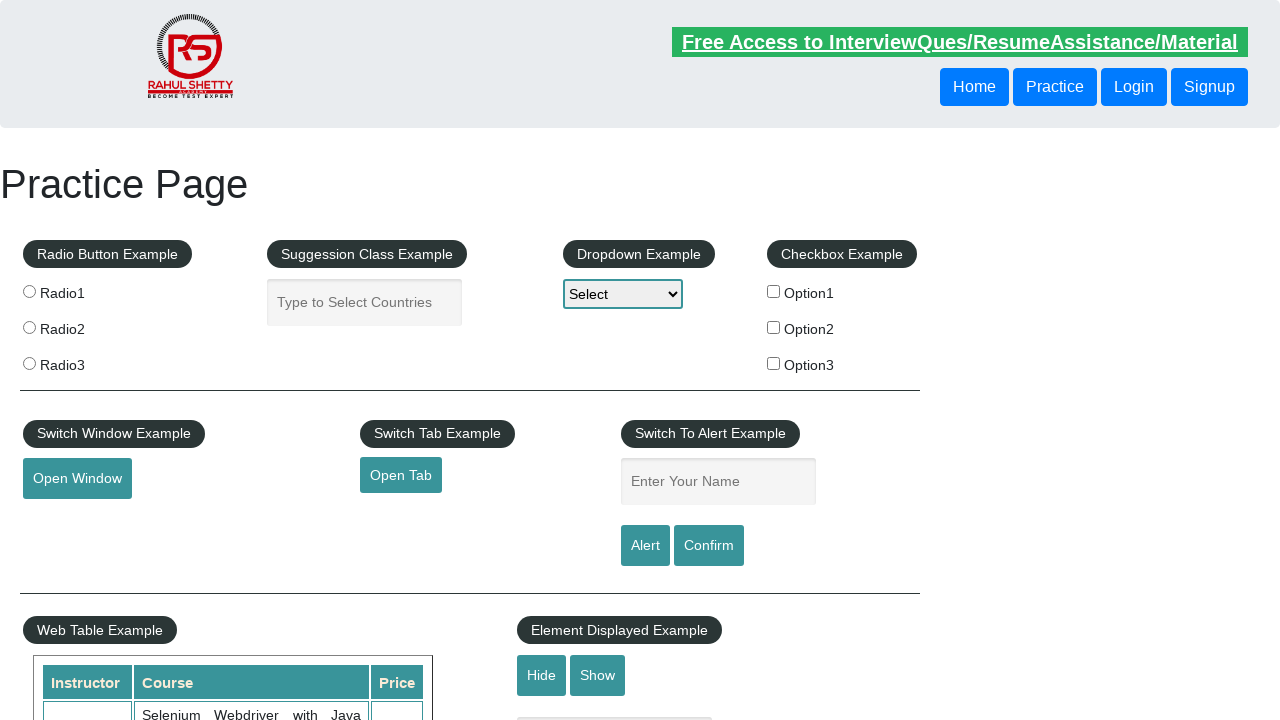

Retrieved all links within the discount coupons section
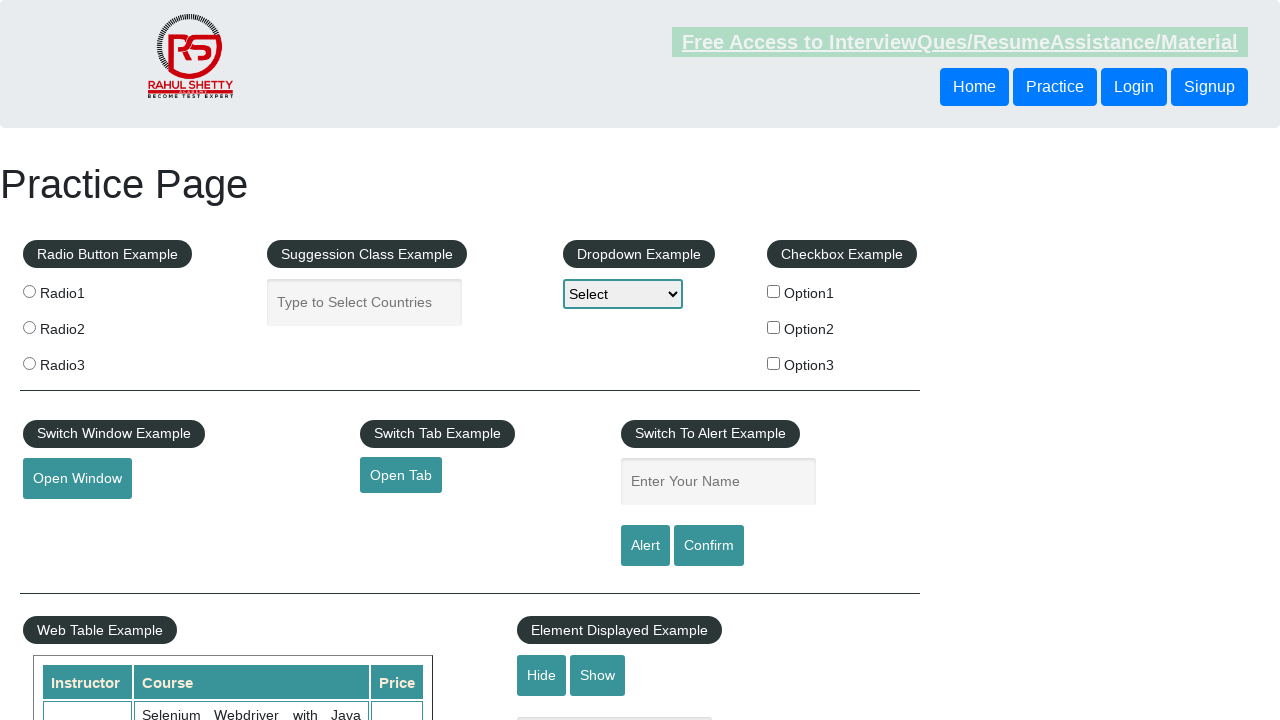

Stored the current context pages
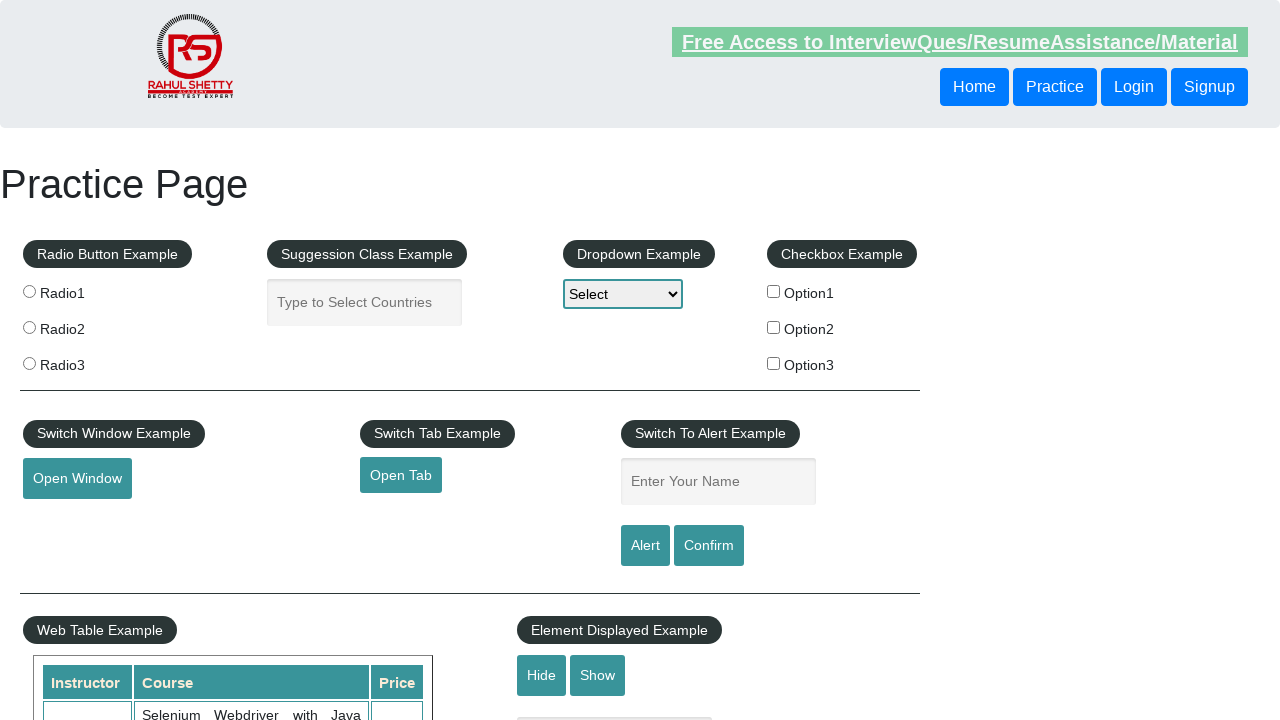

Ctrl+clicked a link to open in new tab at (157, 482) on xpath=//div[@id='gf-BIG']/table/tbody/tr/td[1] >> a >> nth=0
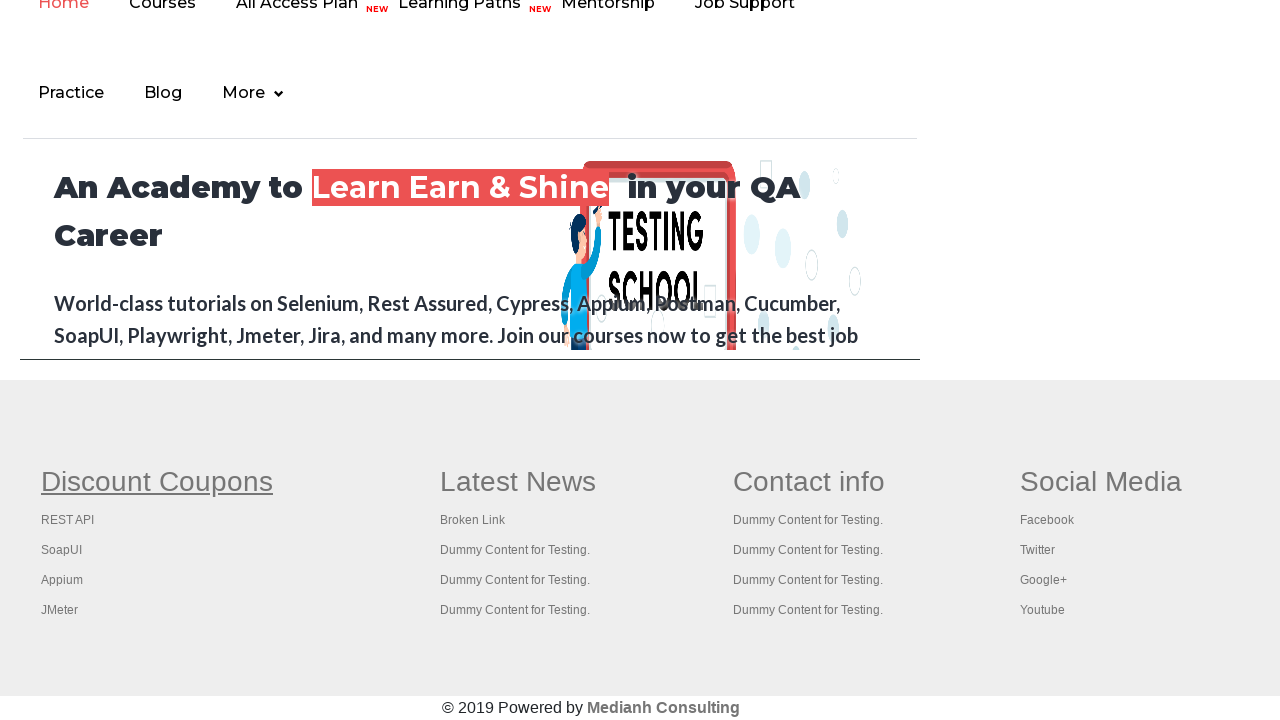

Ctrl+clicked a link to open in new tab at (68, 520) on xpath=//div[@id='gf-BIG']/table/tbody/tr/td[1] >> a >> nth=1
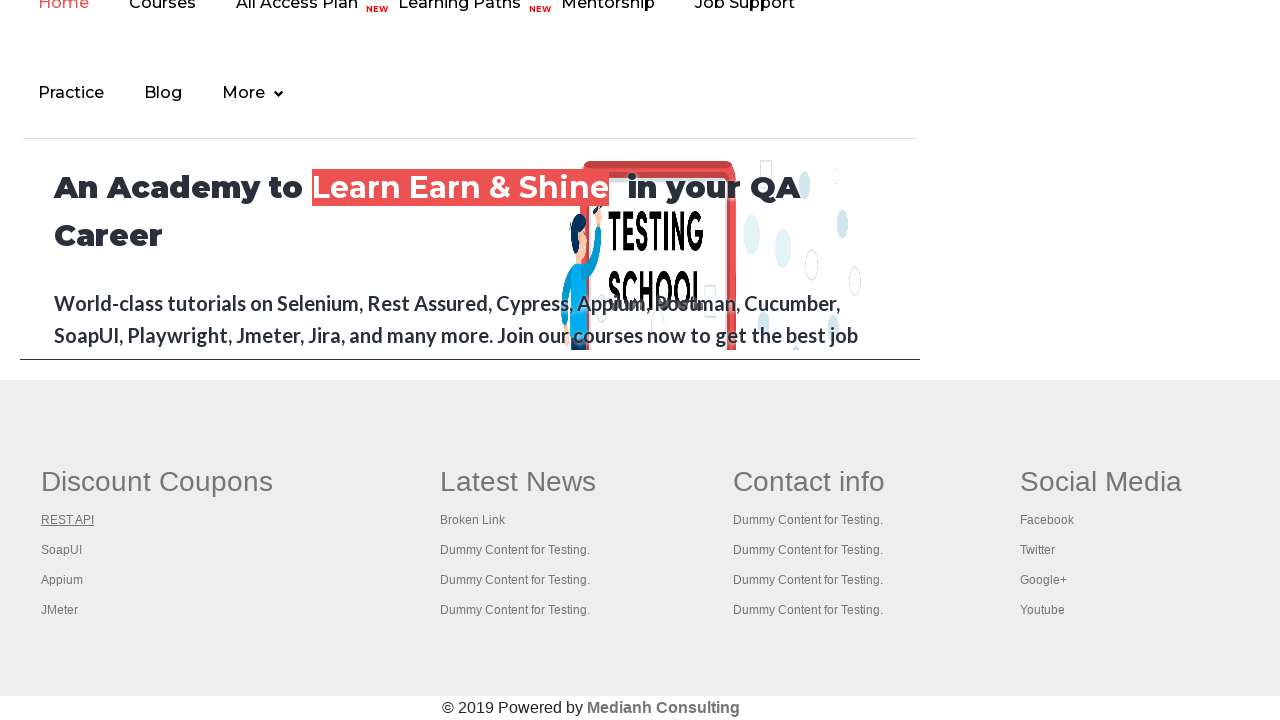

Ctrl+clicked a link to open in new tab at (62, 550) on xpath=//div[@id='gf-BIG']/table/tbody/tr/td[1] >> a >> nth=2
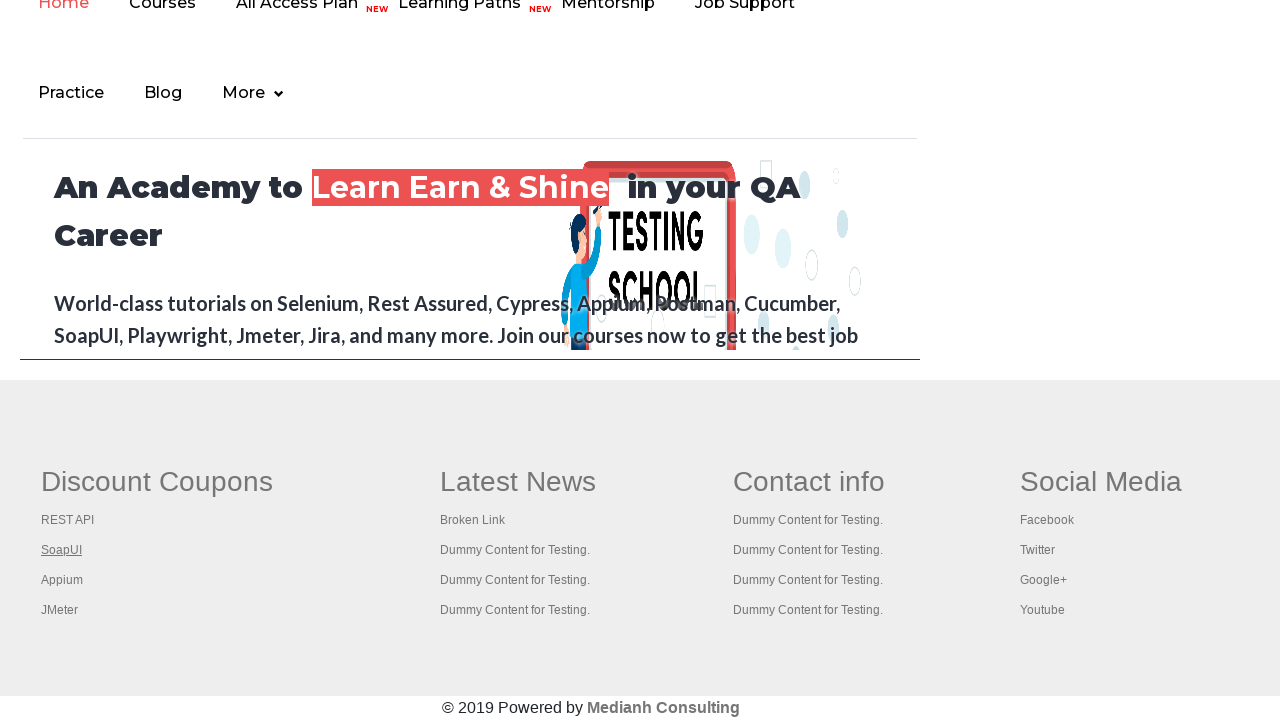

Ctrl+clicked a link to open in new tab at (62, 580) on xpath=//div[@id='gf-BIG']/table/tbody/tr/td[1] >> a >> nth=3
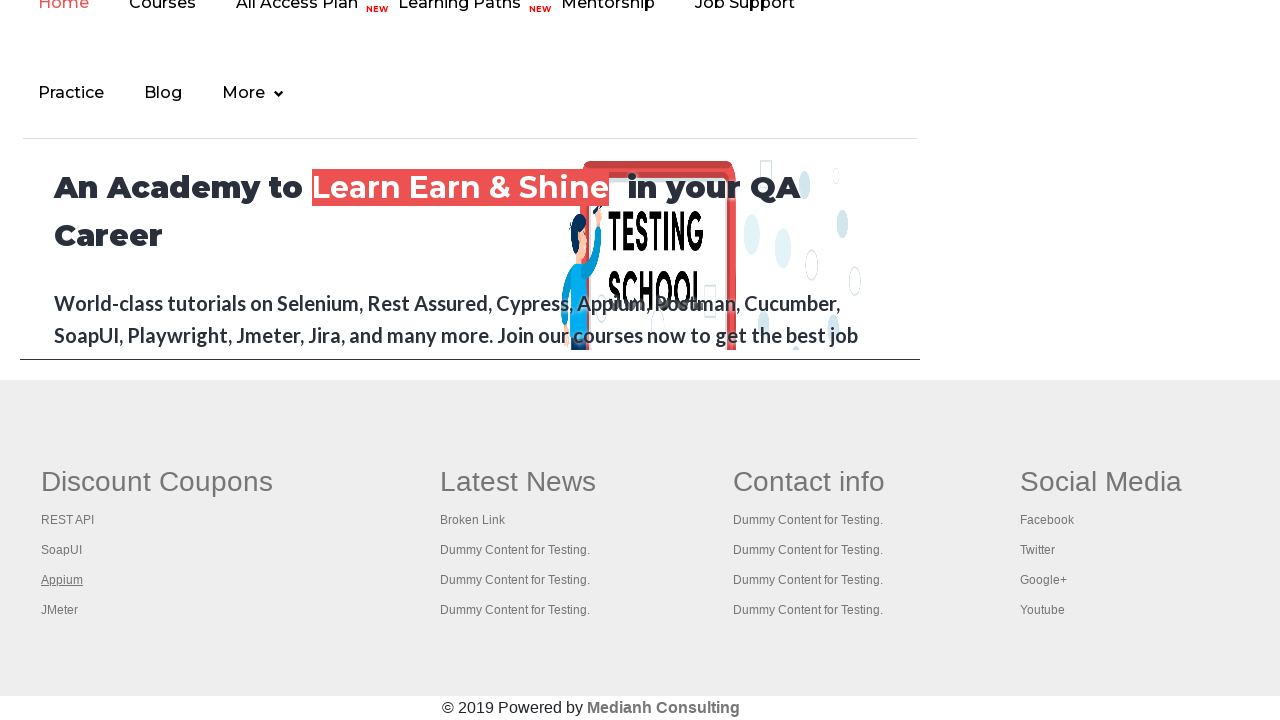

Ctrl+clicked a link to open in new tab at (60, 610) on xpath=//div[@id='gf-BIG']/table/tbody/tr/td[1] >> a >> nth=4
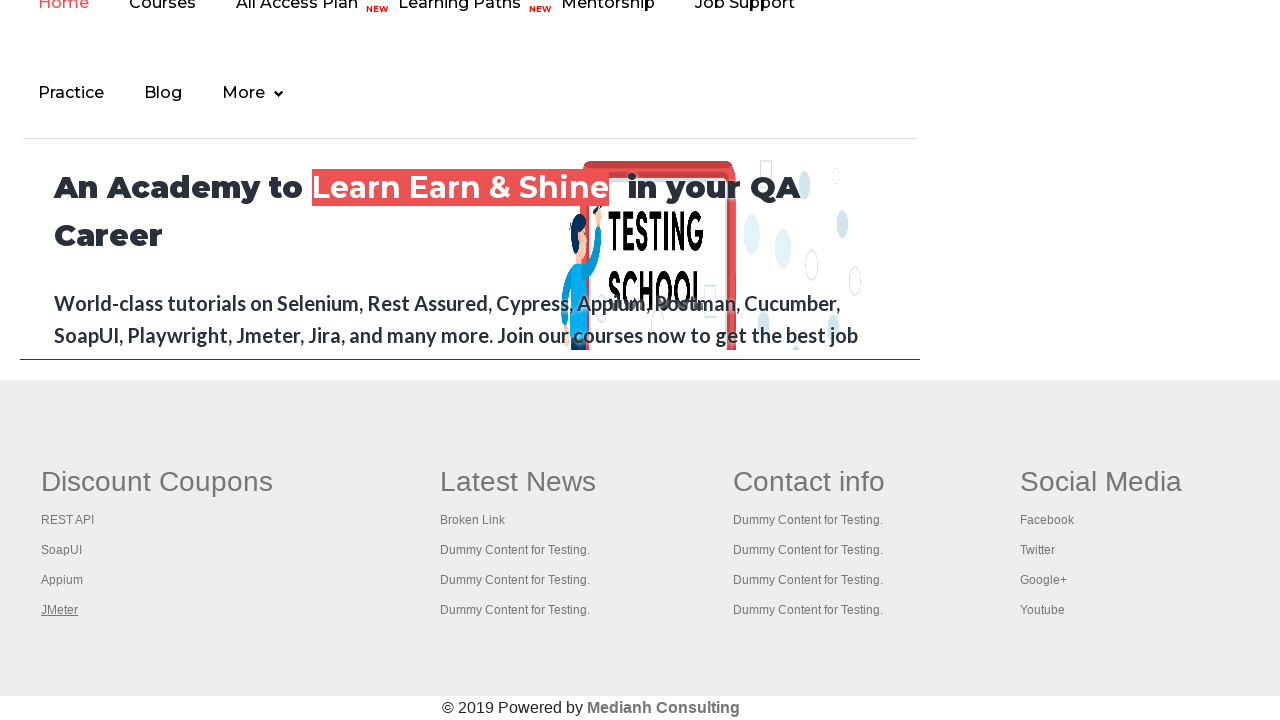

Retrieved all open pages - total count: 6
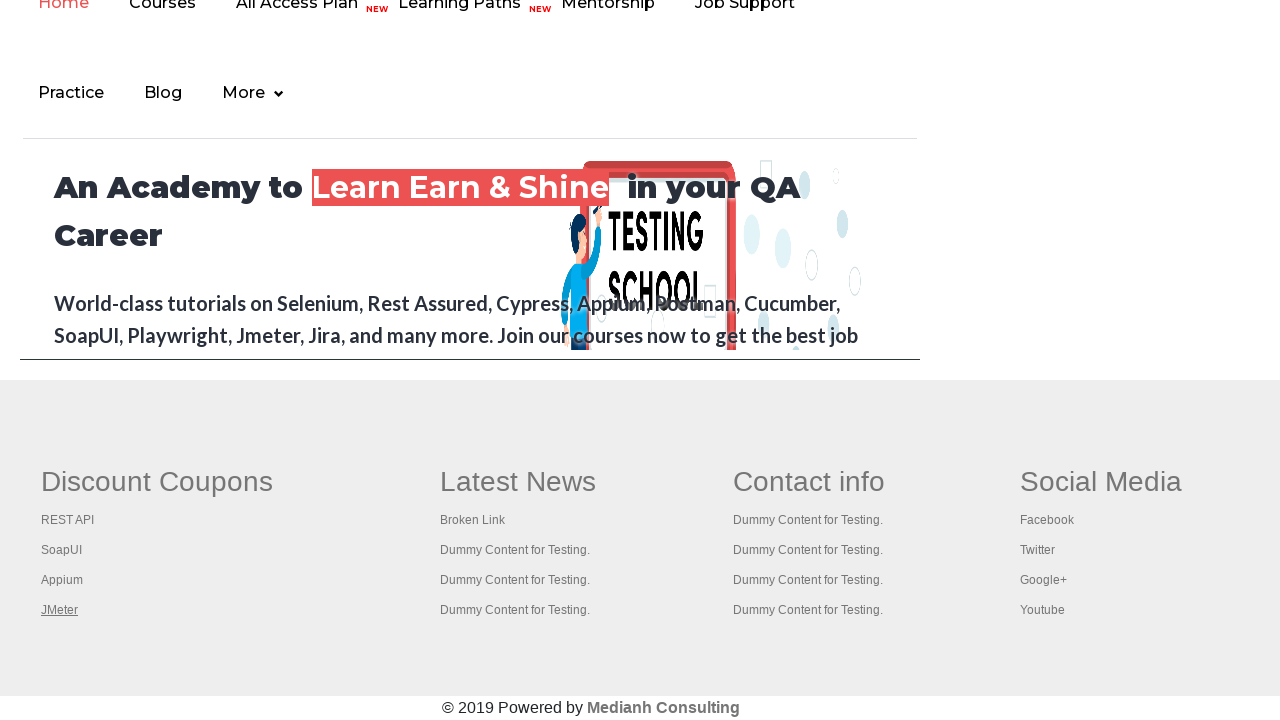

Switched to 3rd window: REST API Tutorial
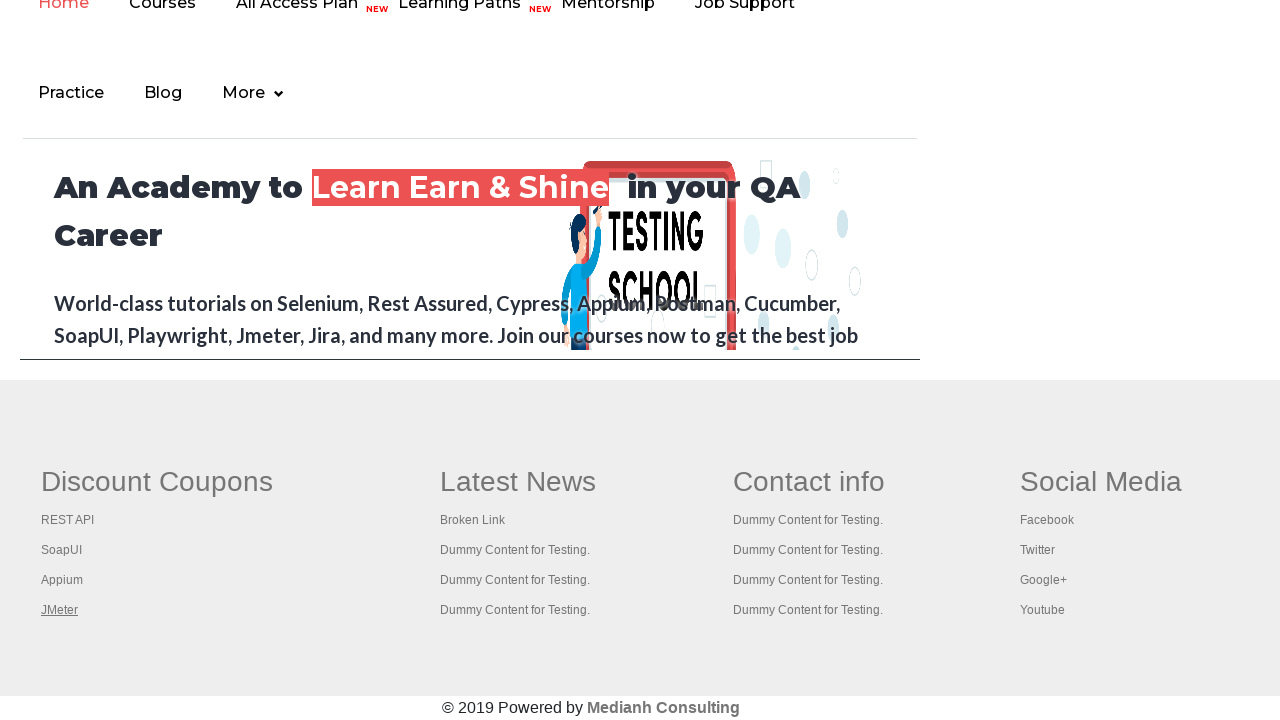

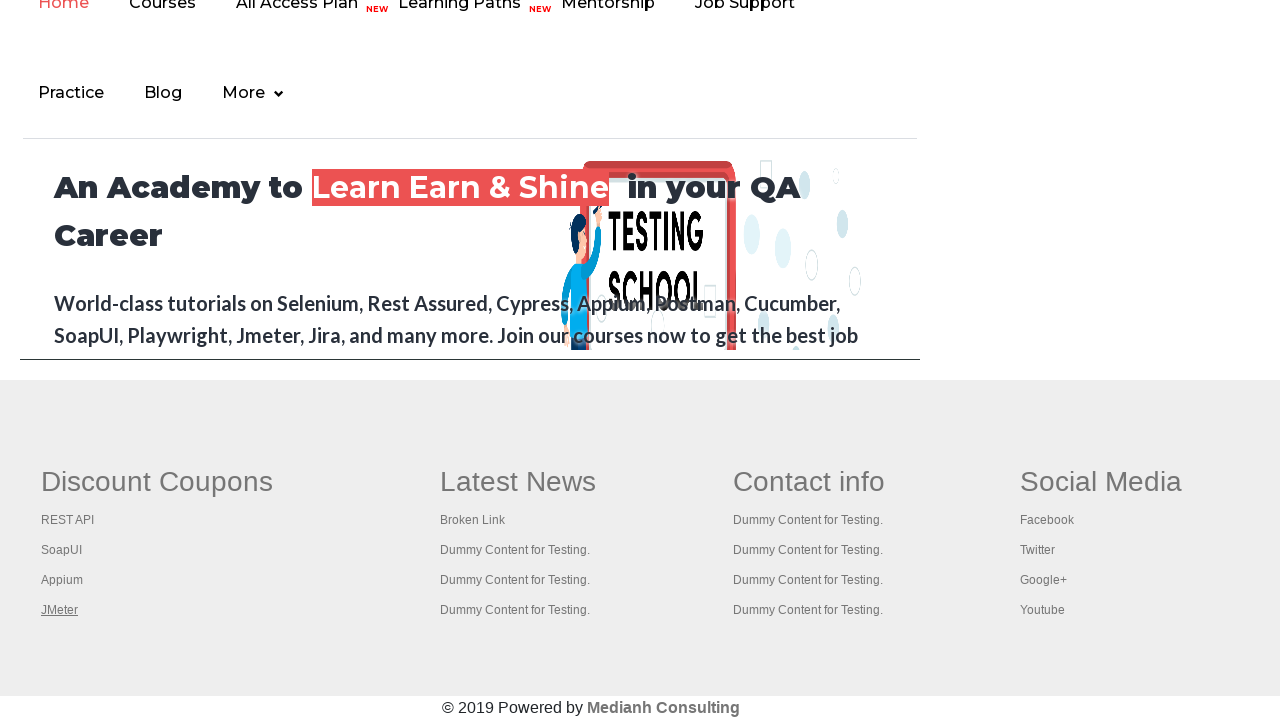